Tests the Bonus Program footer link by clicking it and verifying the page navigates correctly

Starting URL: https://www.leomax.ru

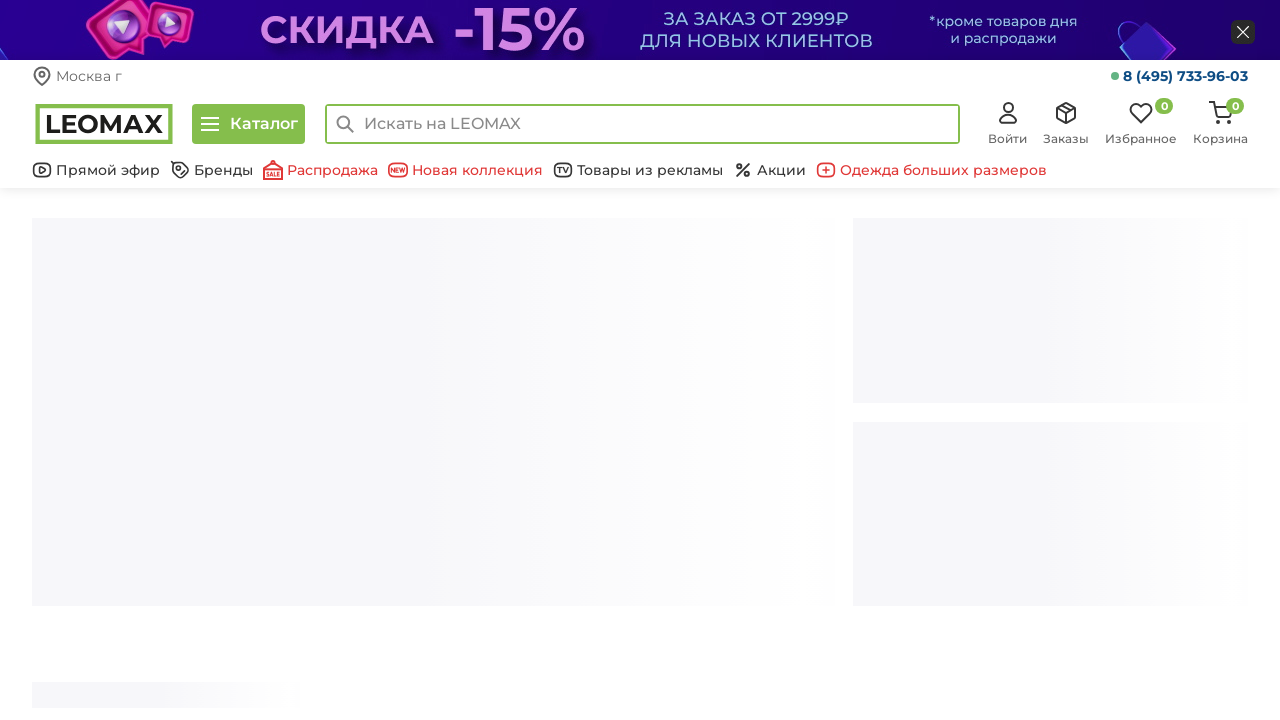

Clicked Bonus Program footer link at (1011, 360) on .col-xs-3 a[href='/info/leomax_bonus/']
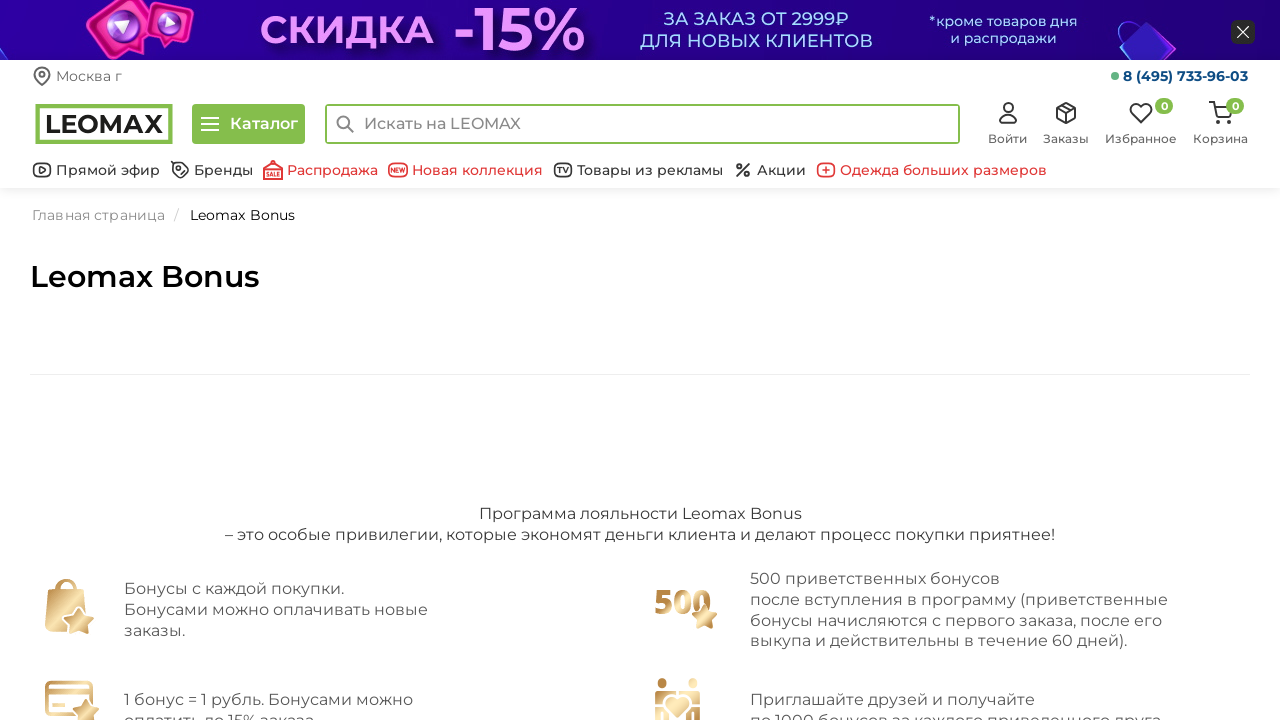

Page loaded and DOM content became interactive
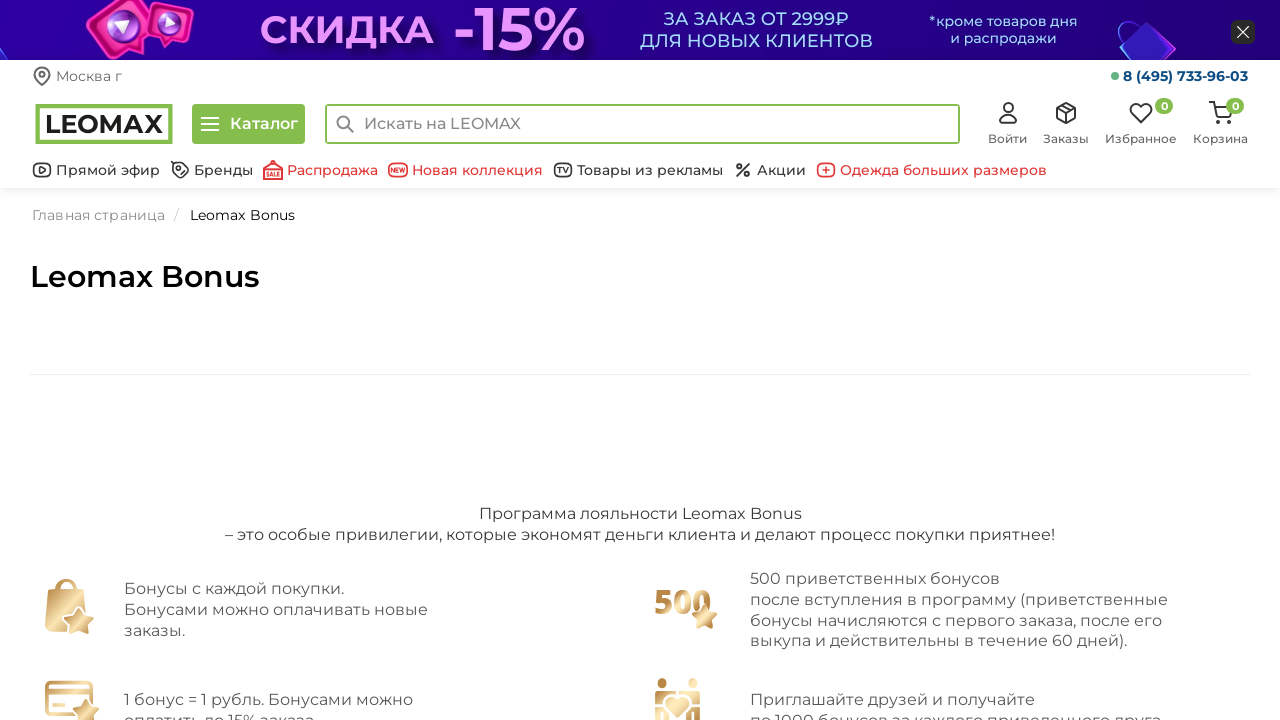

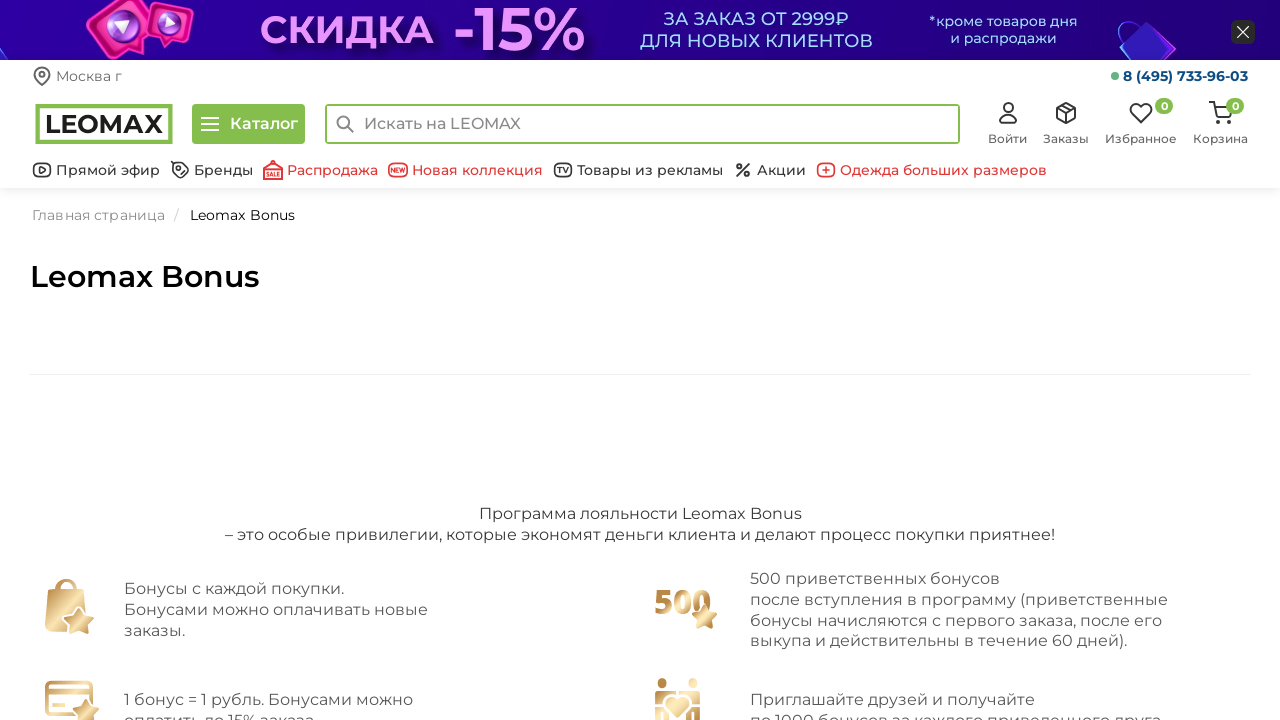